Tests working with multiple browser windows by clicking a link that opens a new window, then switching between the original and new windows to verify their titles.

Starting URL: https://the-internet.herokuapp.com/windows

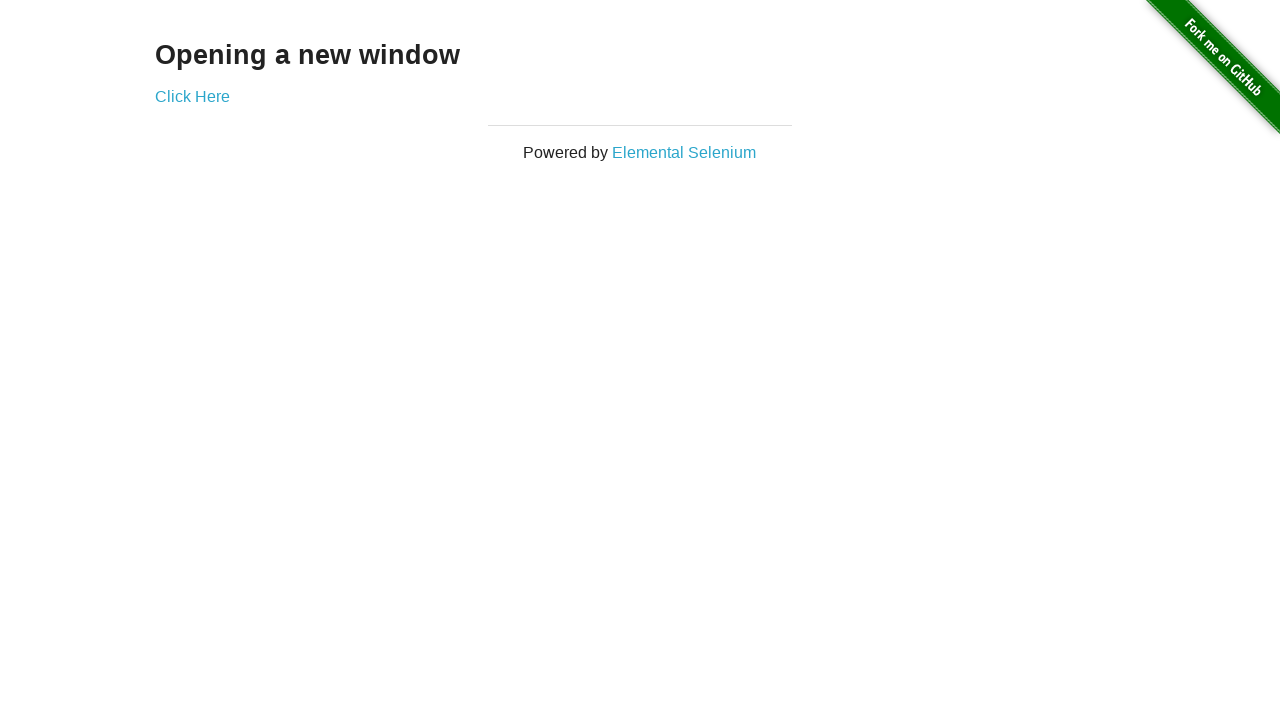

Clicked link to open new window at (192, 96) on .example a
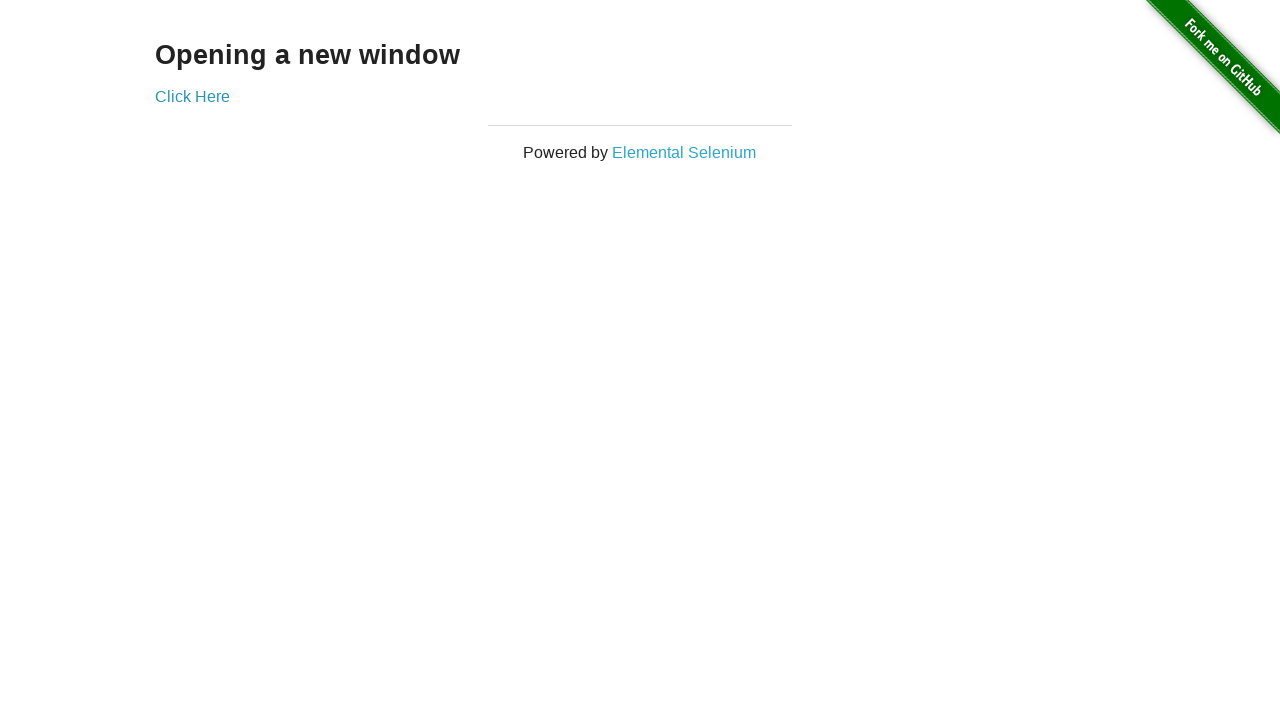

New window opened and captured at (192, 96) on .example a
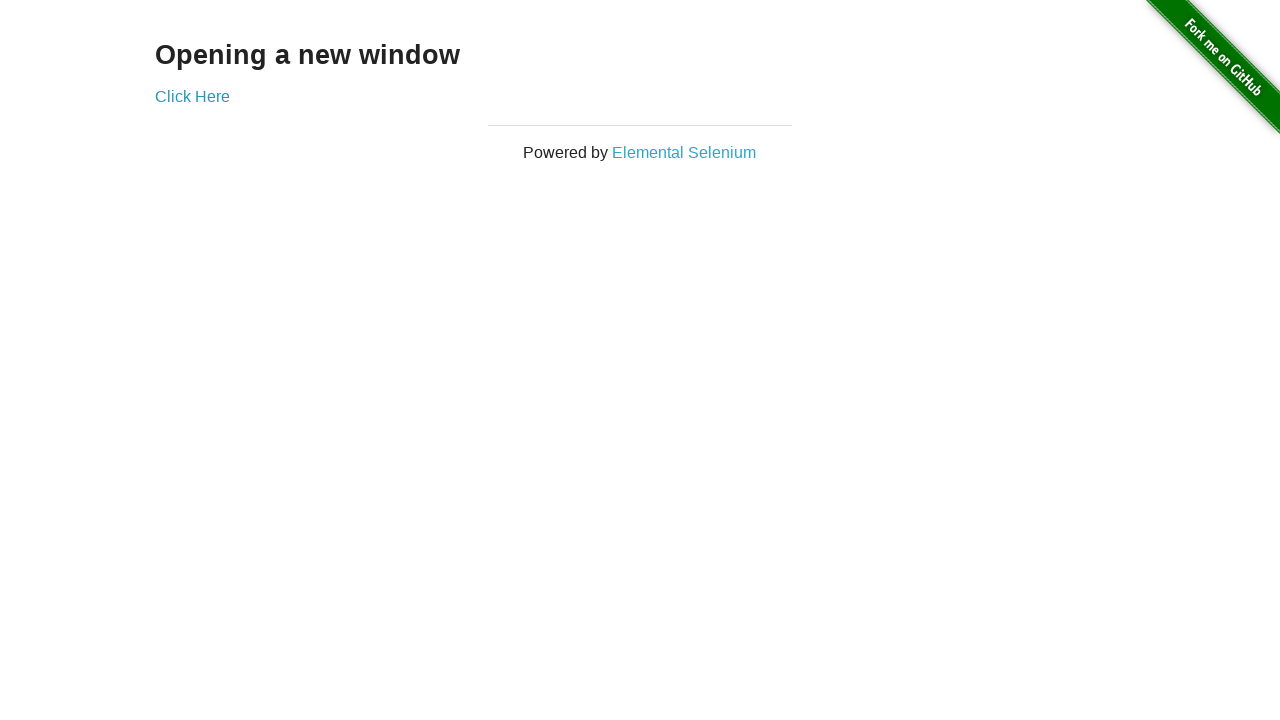

Retrieved new page object from popup
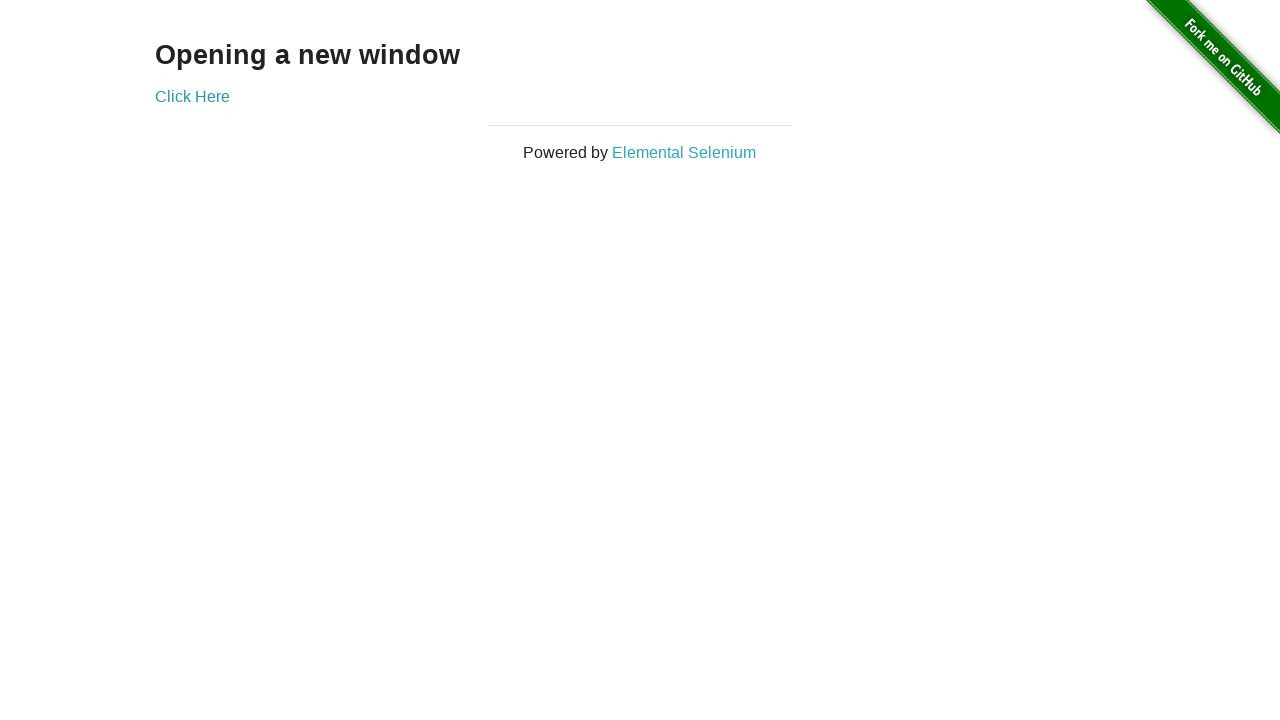

New page finished loading
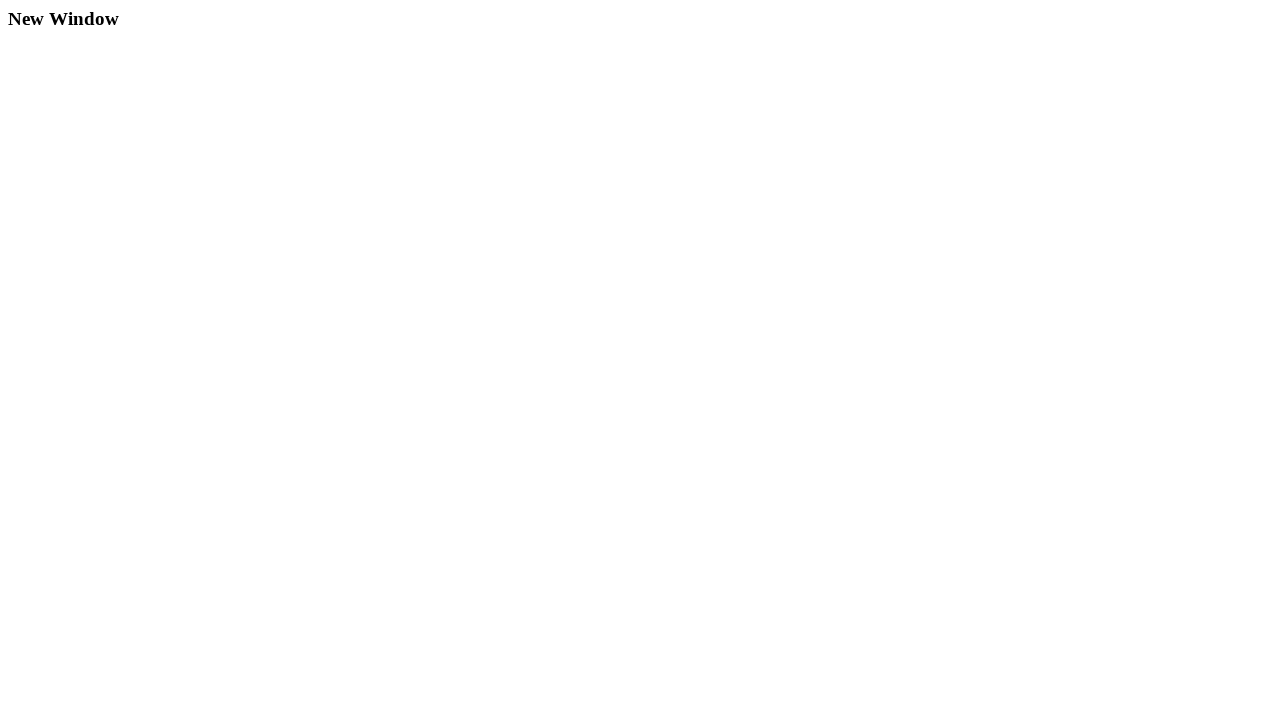

Verified original page title is 'The Internet'
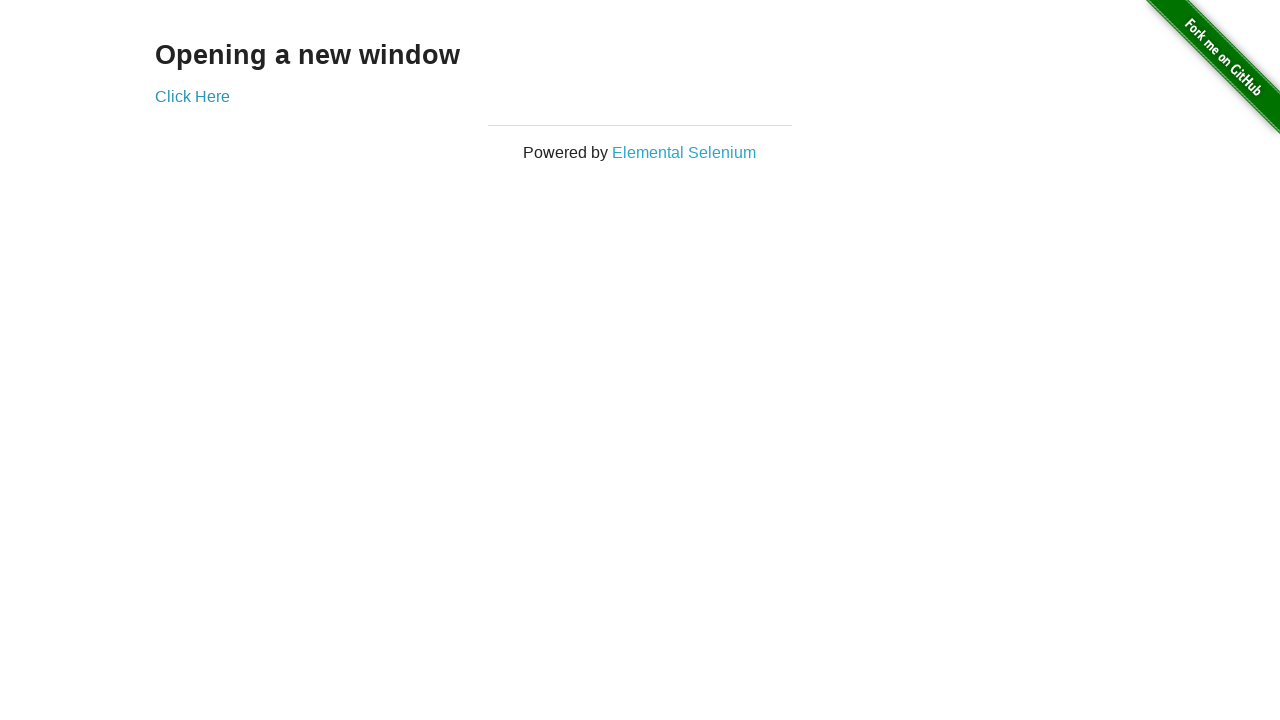

Verified new window title is 'New Window'
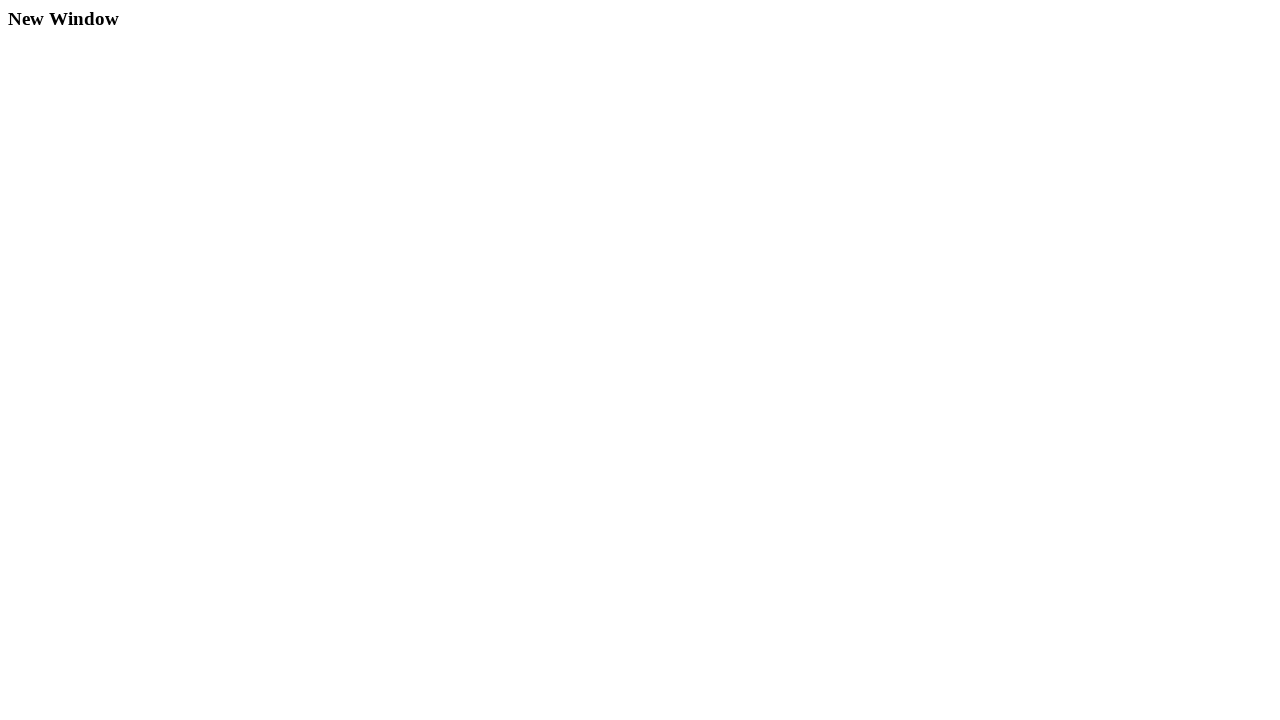

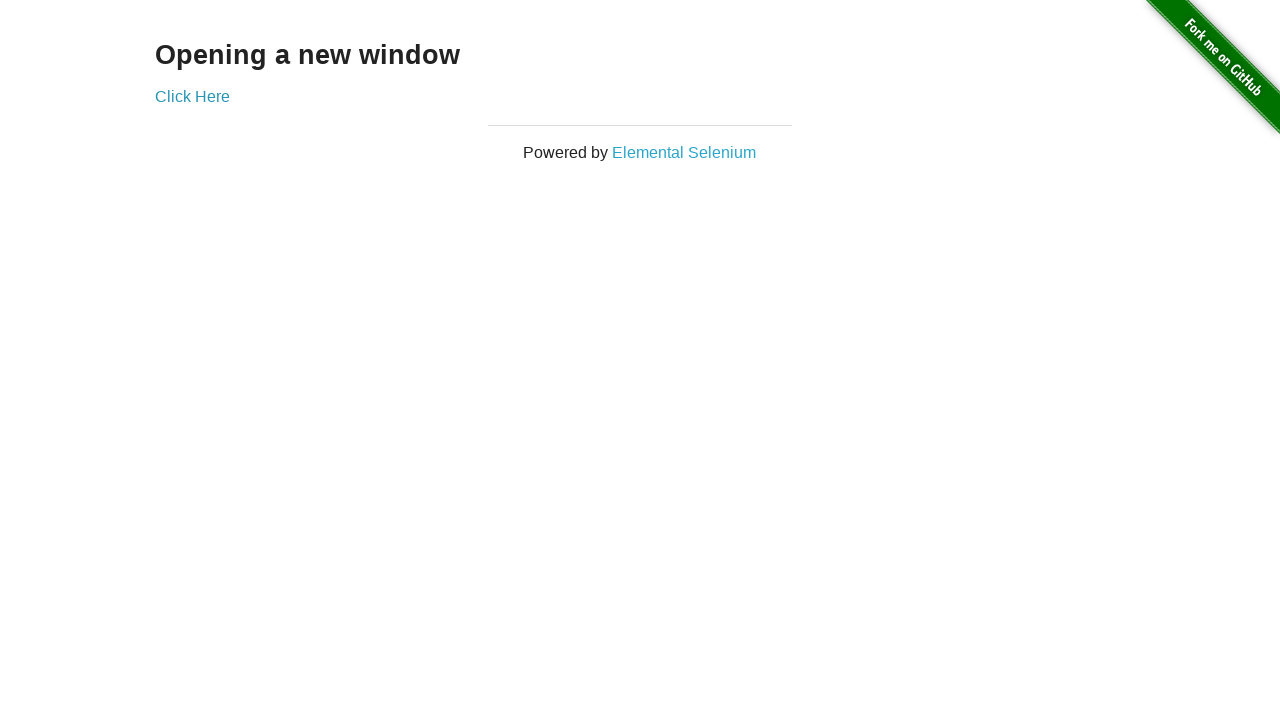